Tests A/B test opt-out by adding an opt-out cookie on the main page before navigating to the A/B test page, then verifies the page shows "No A/B Test" heading.

Starting URL: http://the-internet.herokuapp.com

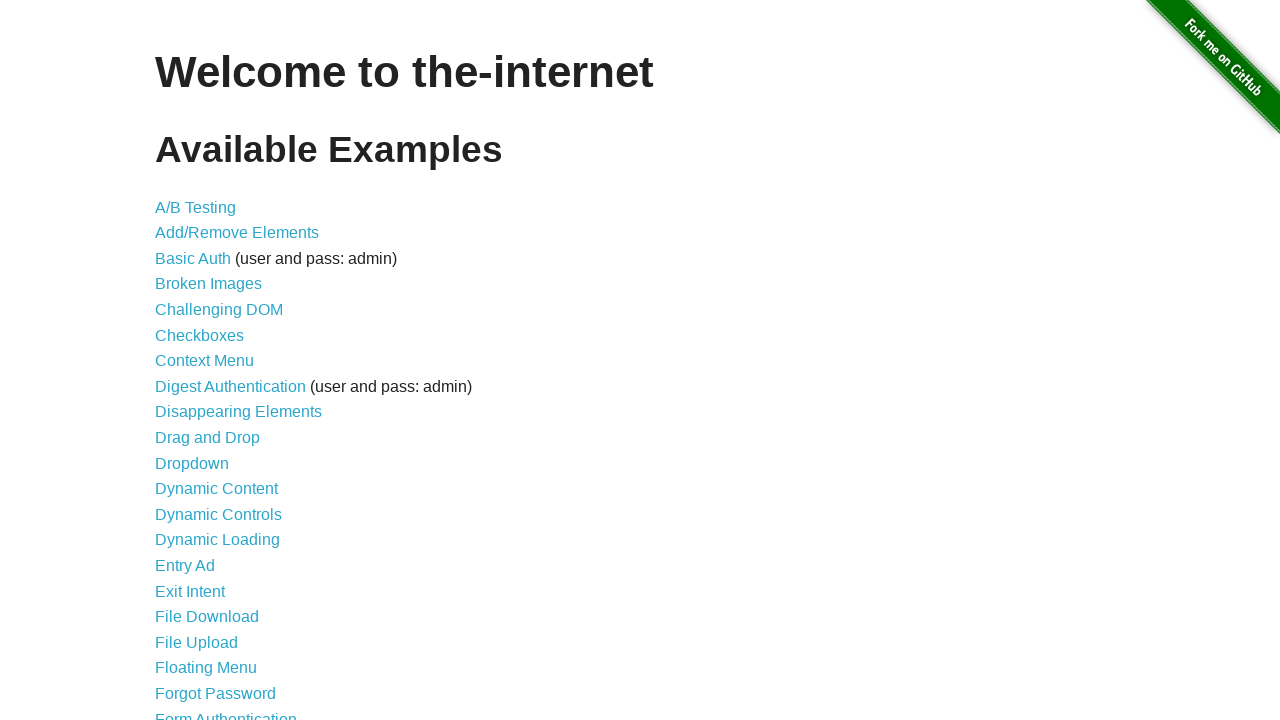

Added optimizelyOptOut cookie to main domain
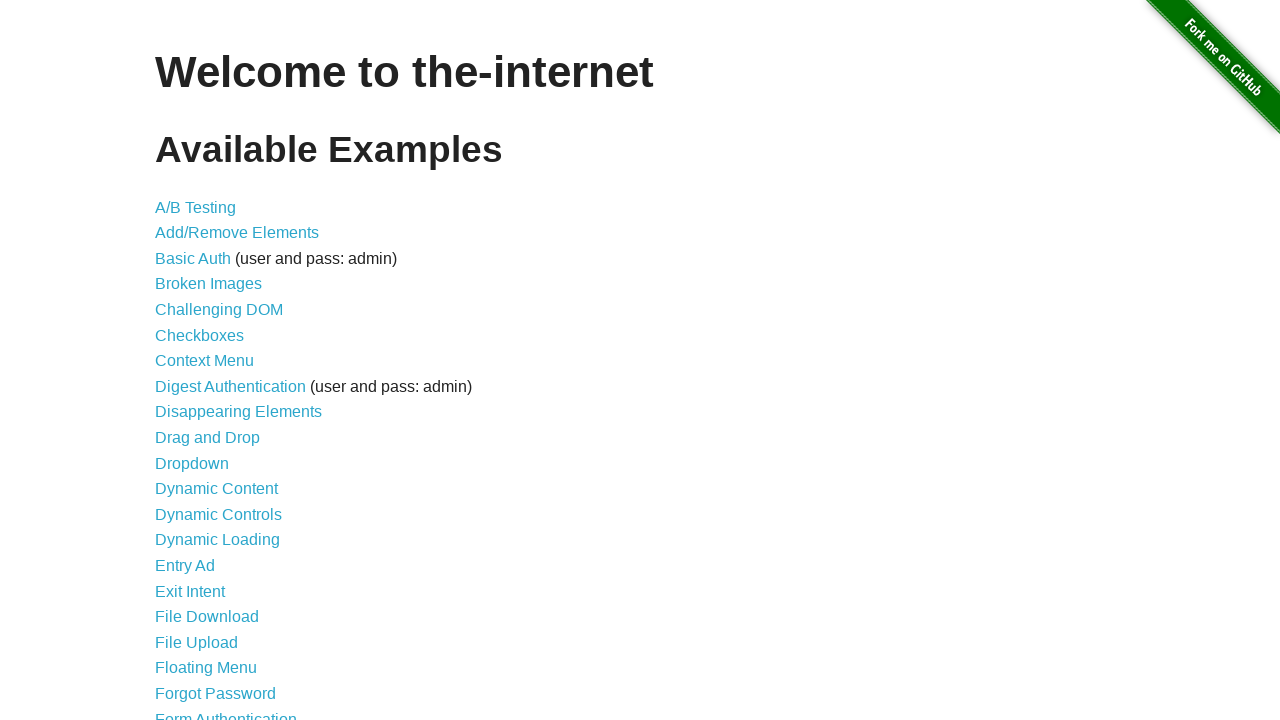

Navigated to A/B test page
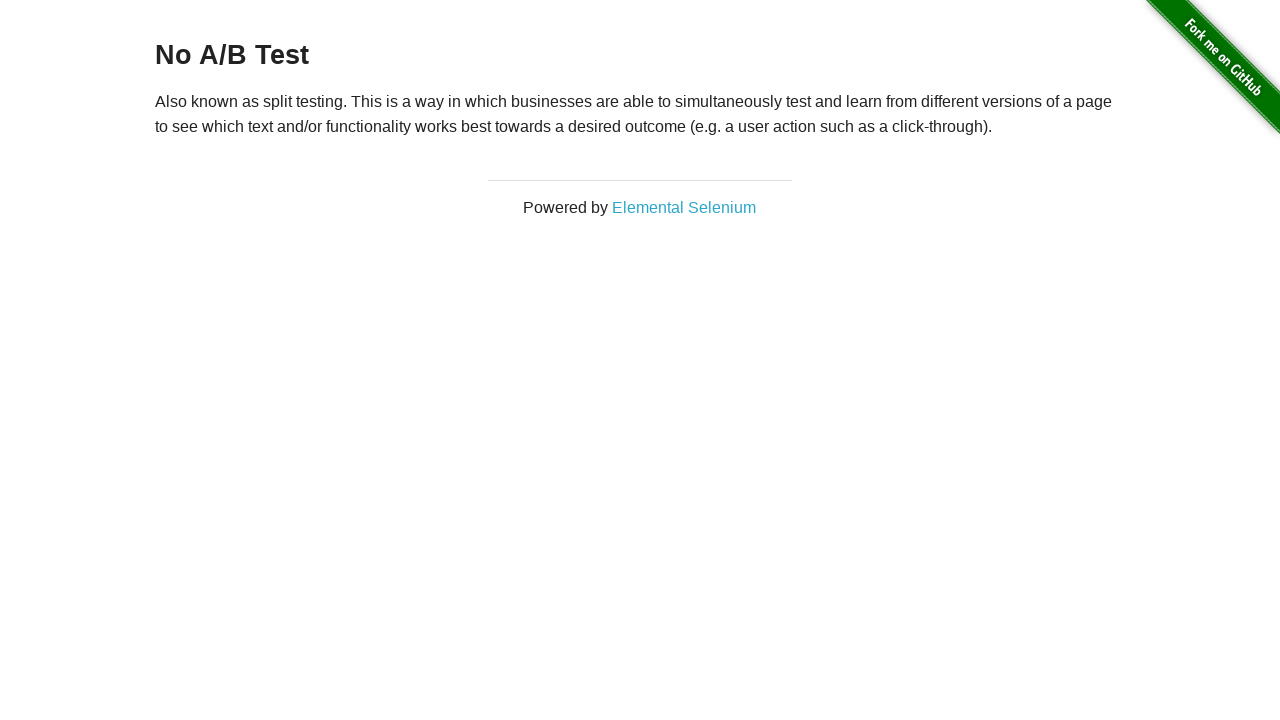

Page heading loaded, verifying No A/B Test message
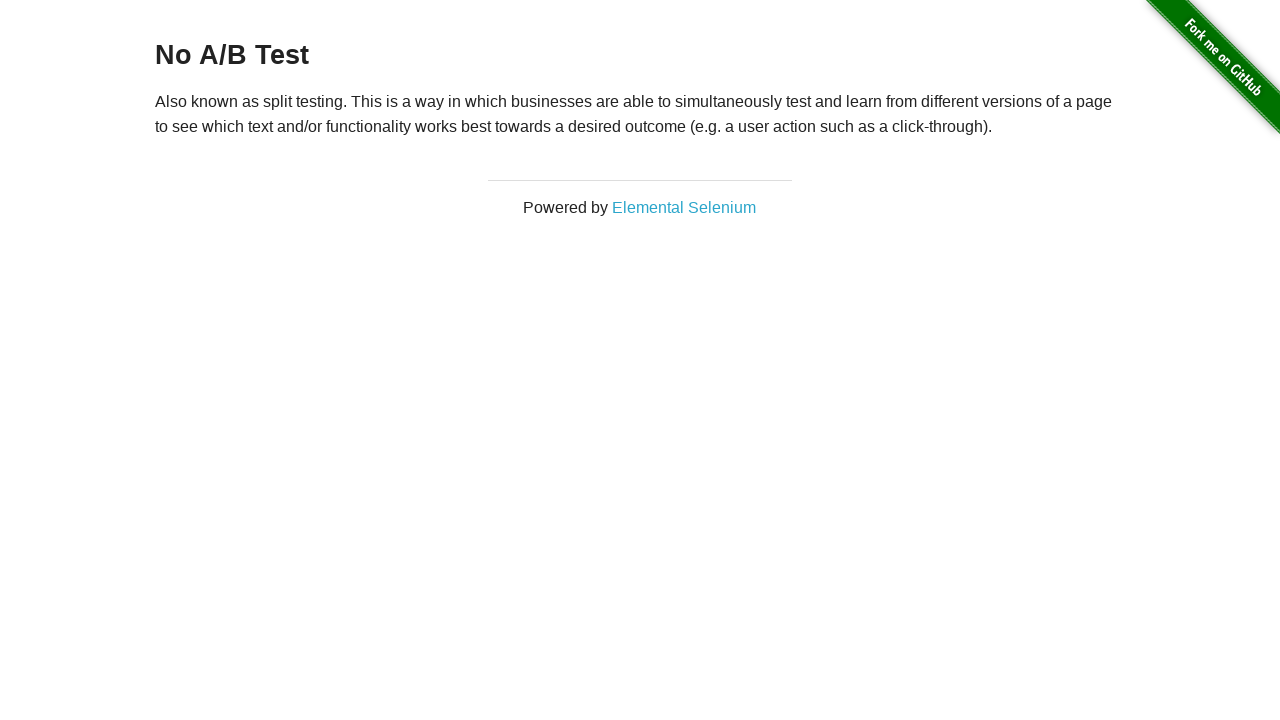

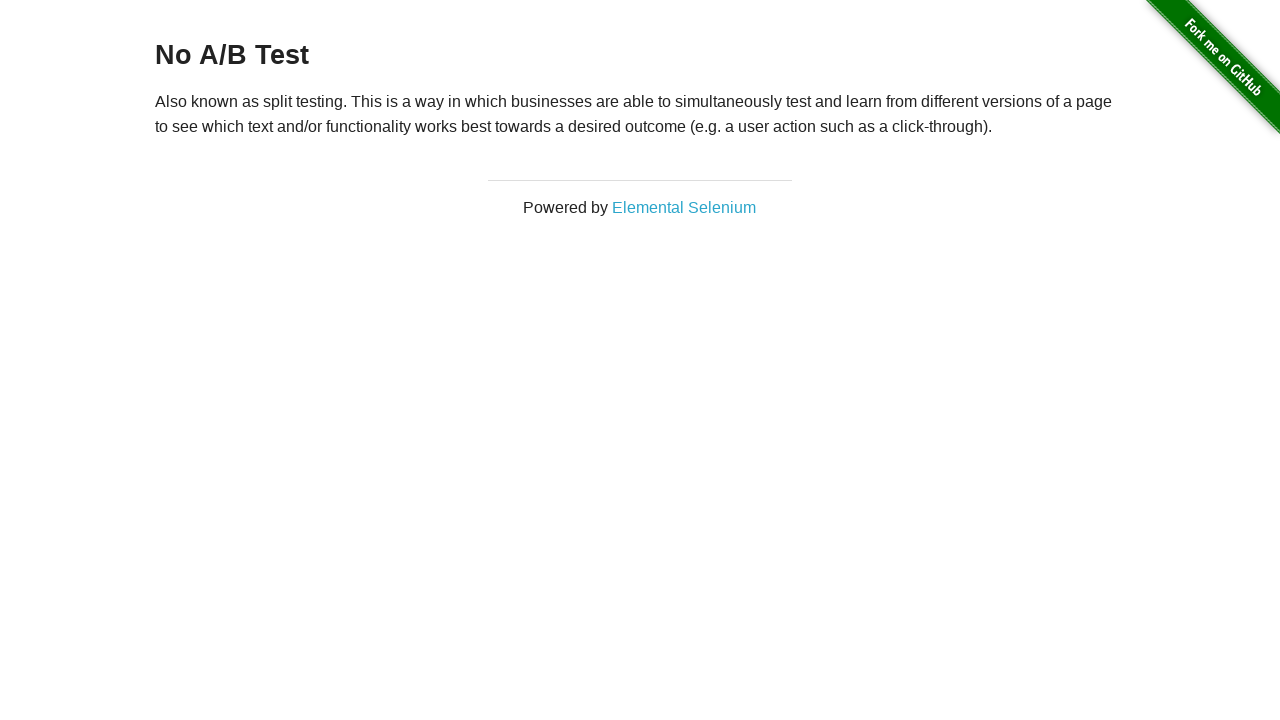